Tests hover functionality by moving the mouse over the 'BROWSE TEMPLATES' link on the W3Schools homepage

Starting URL: https://www.w3schools.com/

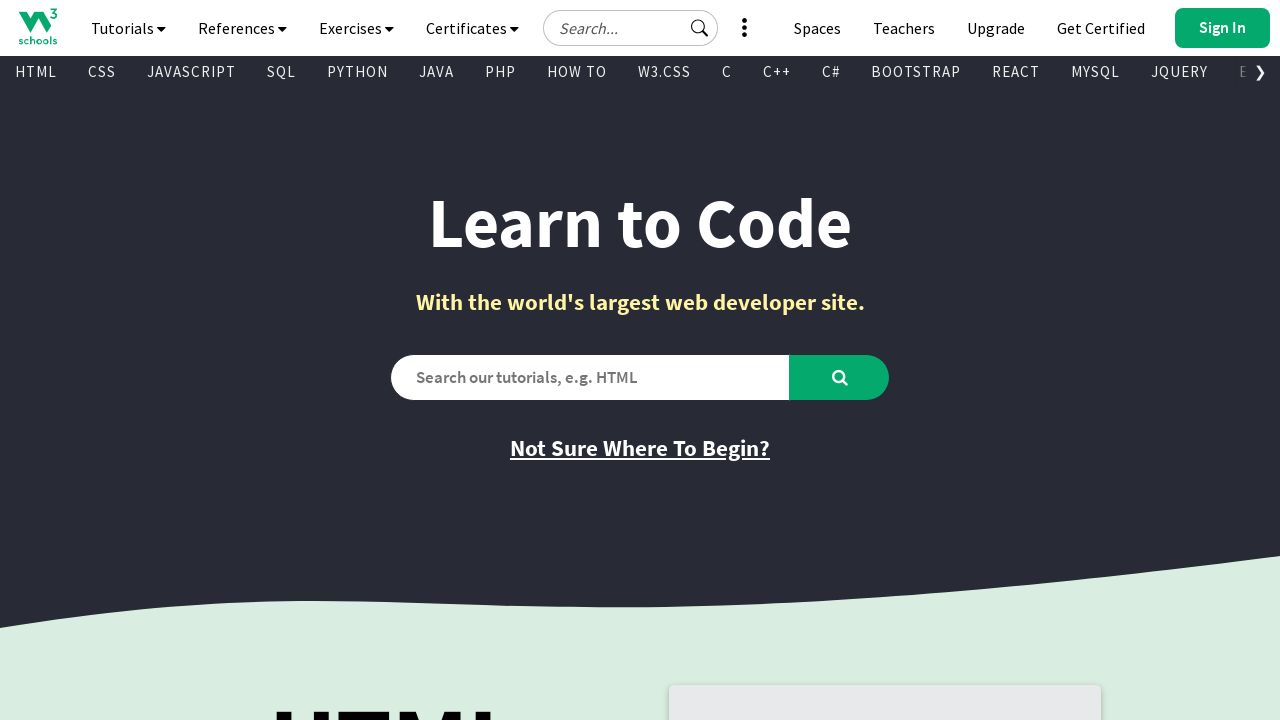

Navigated to W3Schools homepage
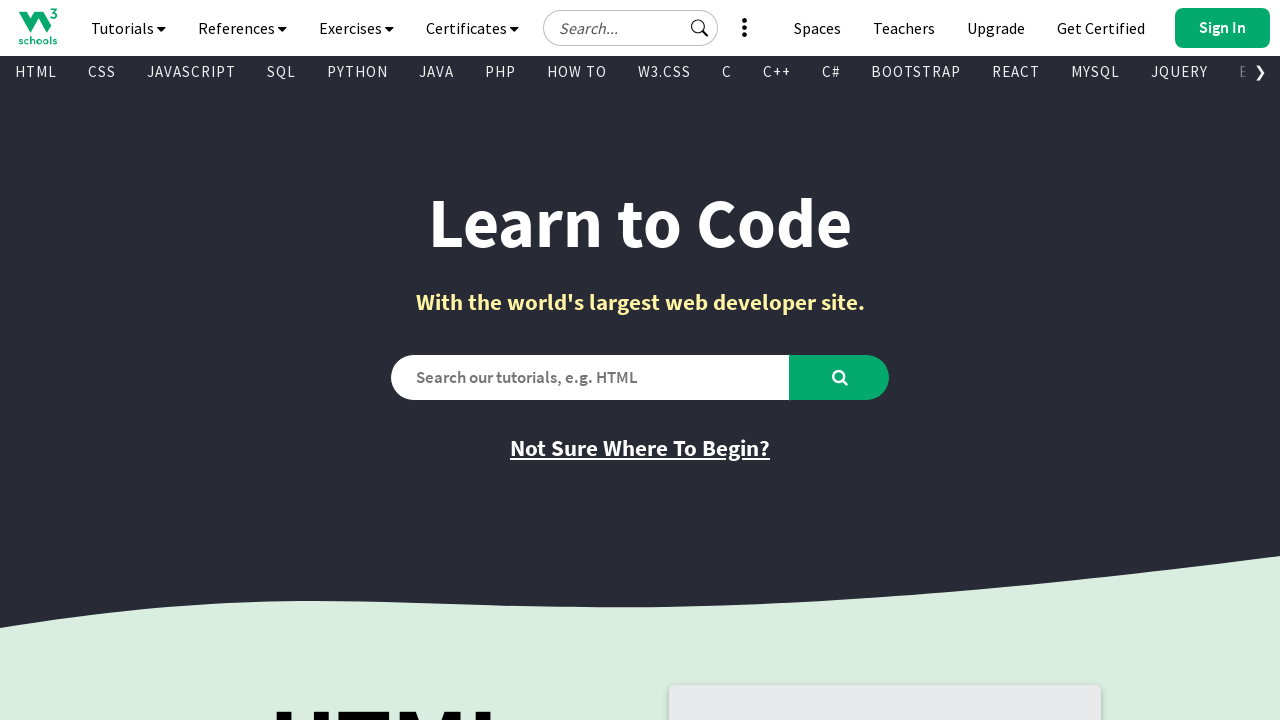

Hovered over the 'BROWSE TEMPLATES' link at (640, 361) on a:has-text('BROWSE TEMPLATES')
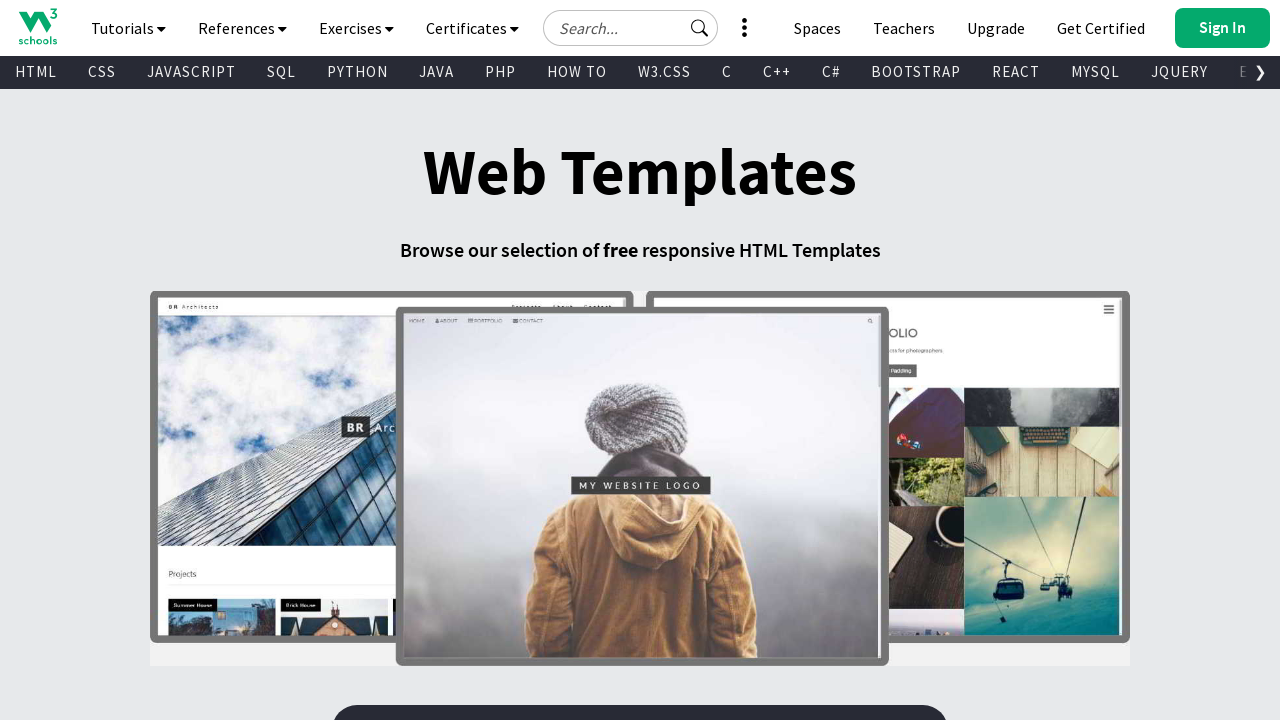

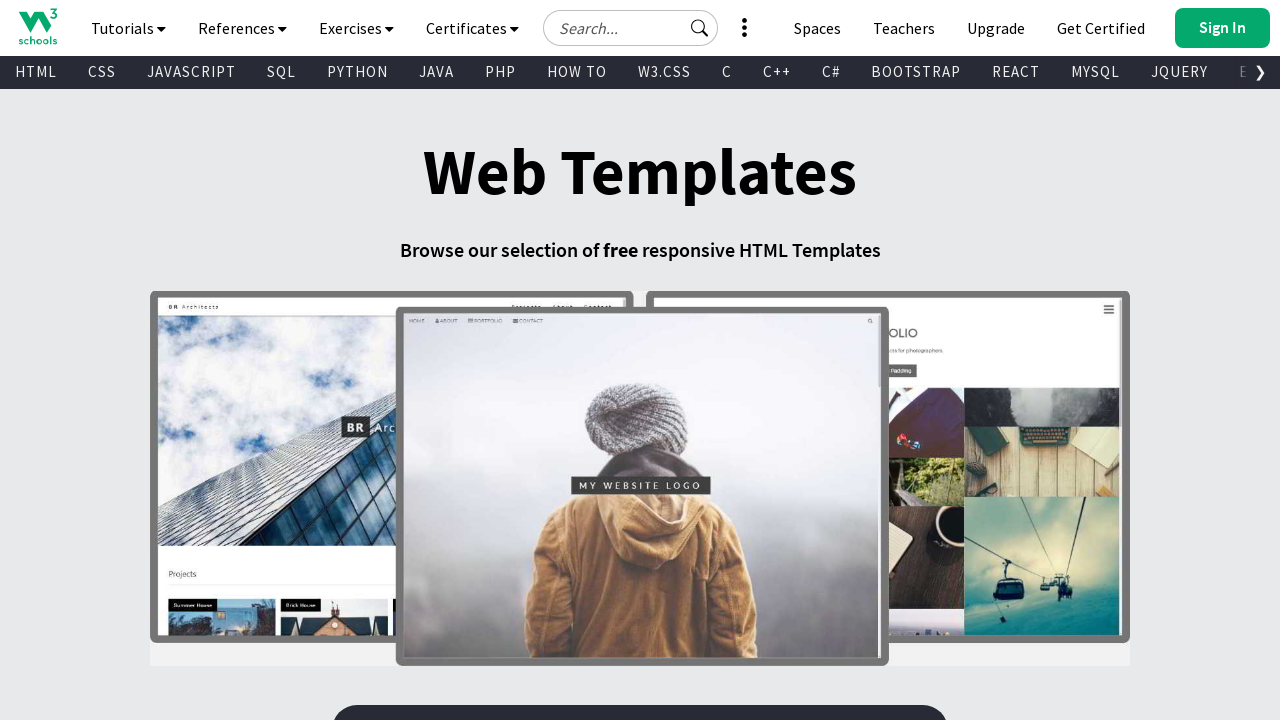